Tests nested iframe handling by finding frames within frames and clicking a button in the nested frame

Starting URL: https://leafground.com/frame.xhtml

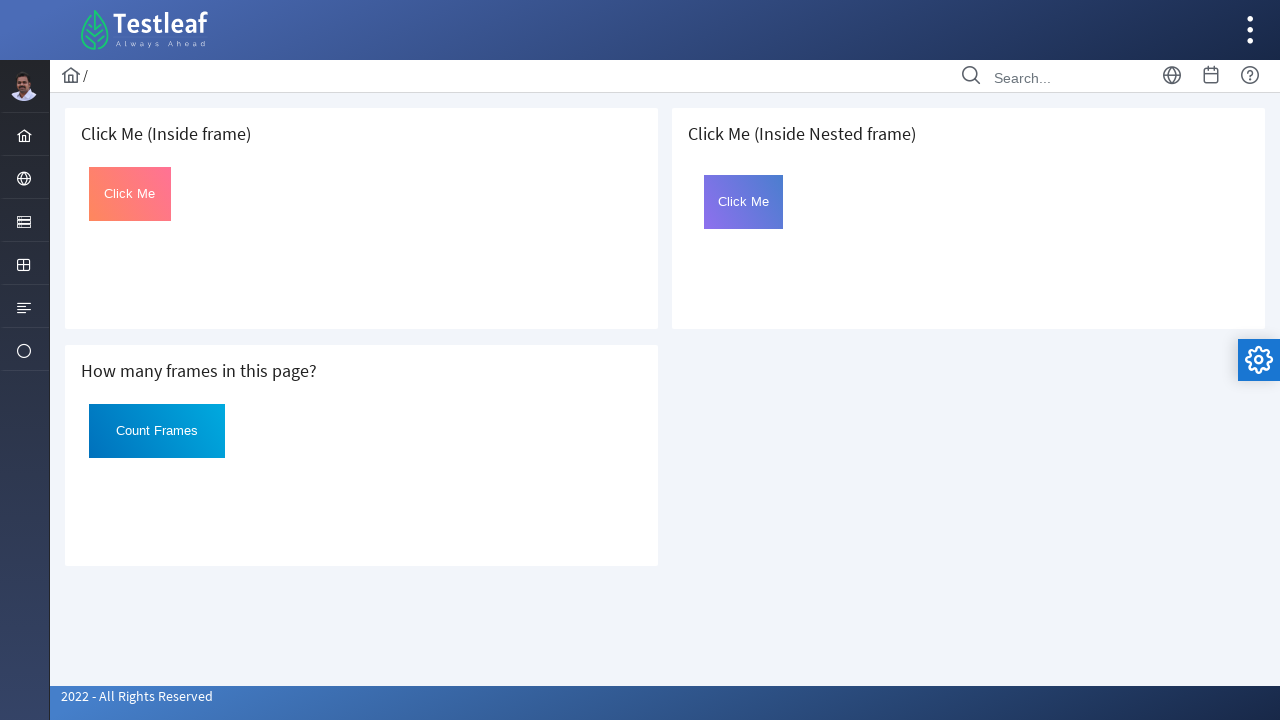

Retrieved all iframes from the page
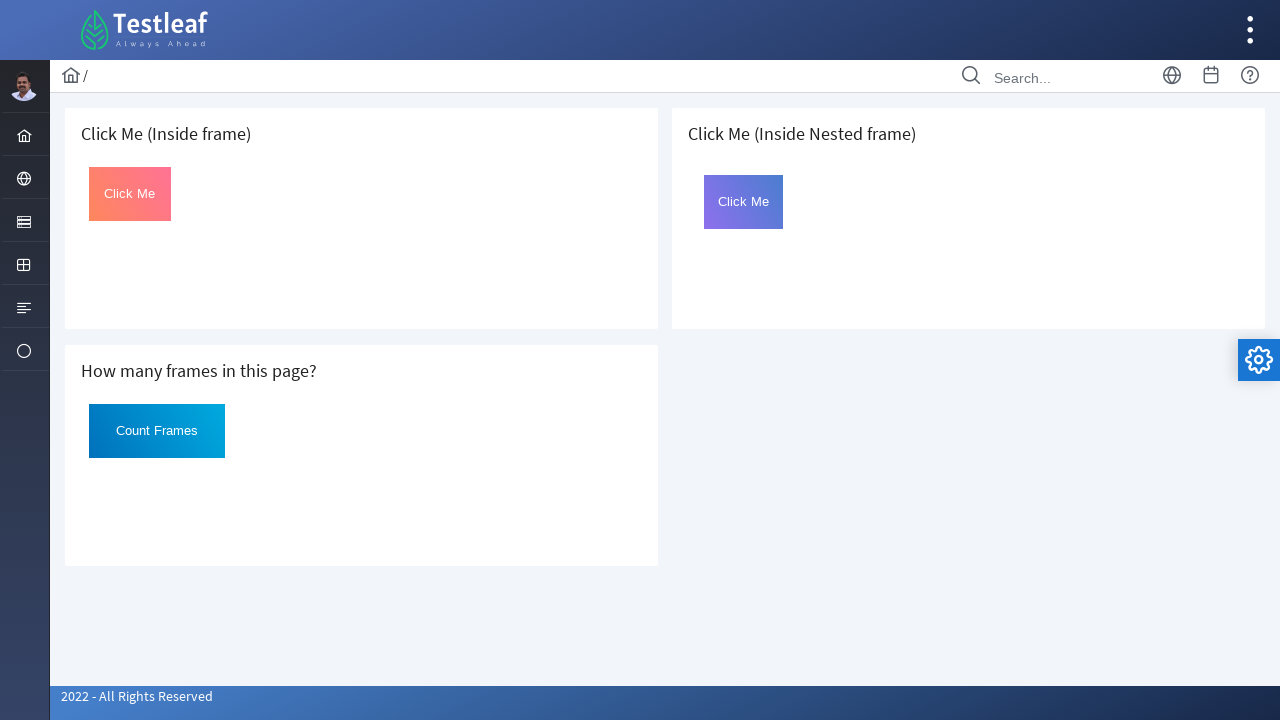

Located outer frame at index 0
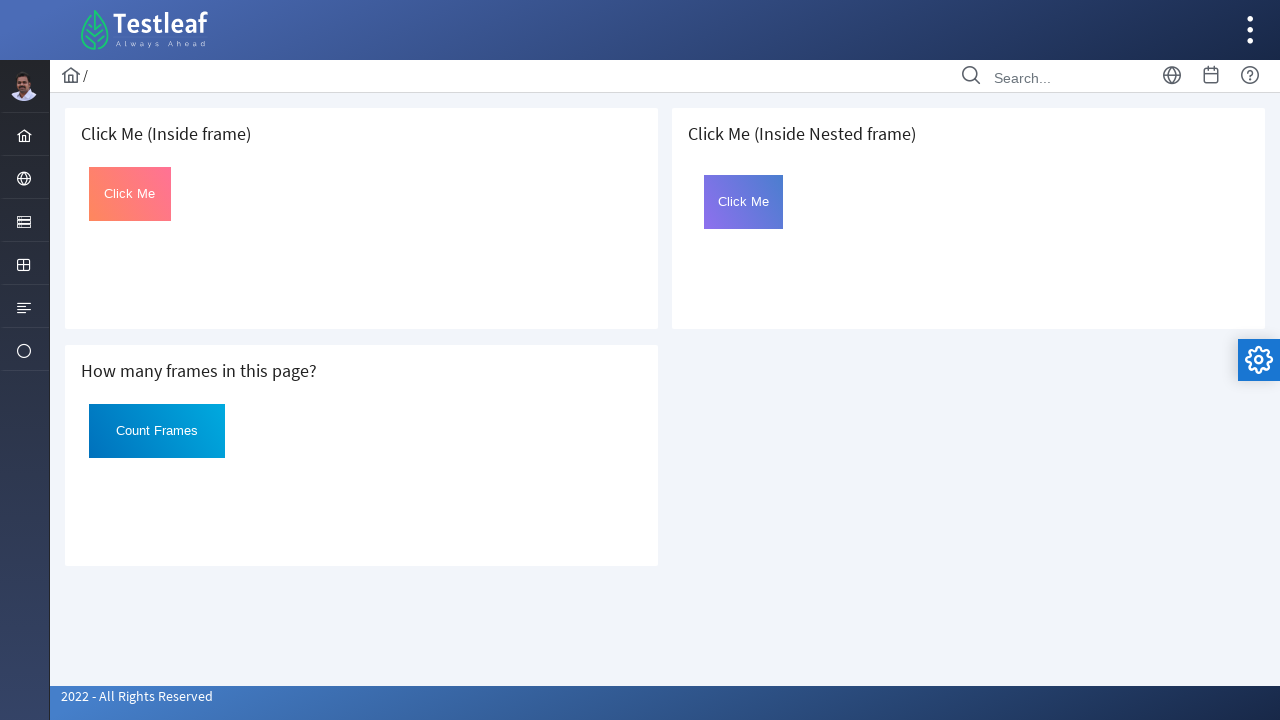

Checked for nested frames in outer frame 0: found 0 nested frame(s)
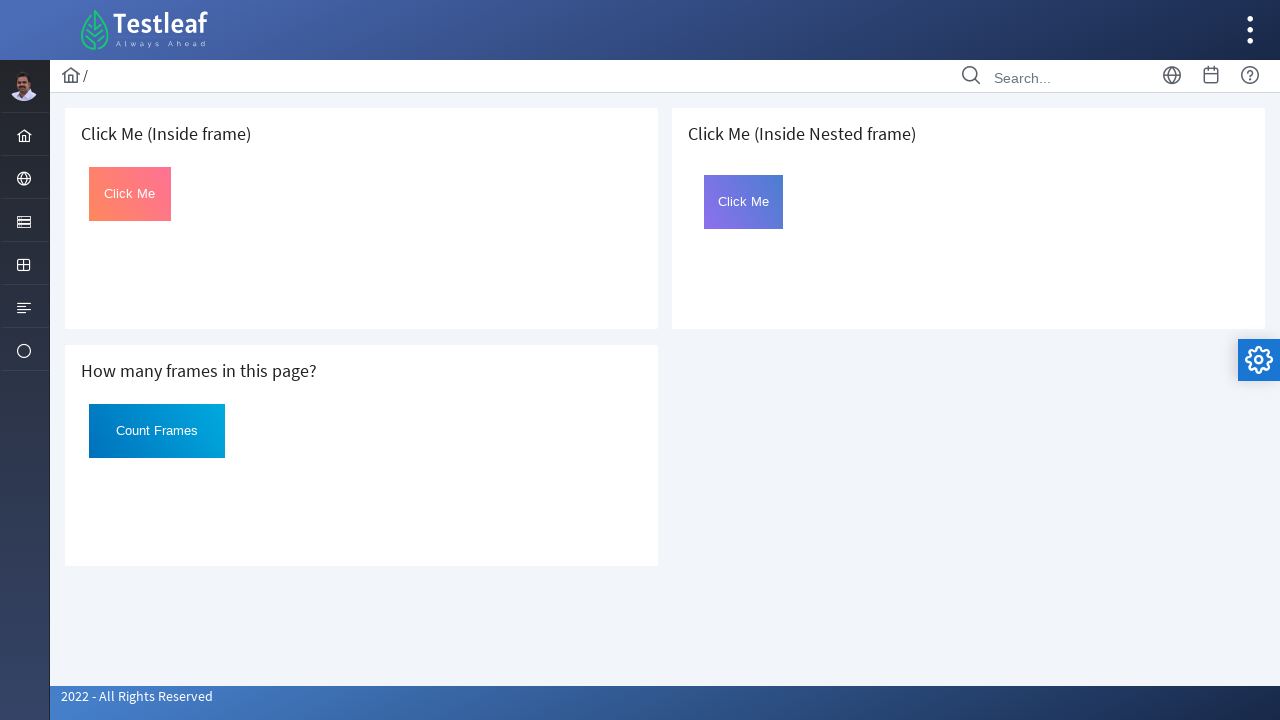

Located outer frame at index 1
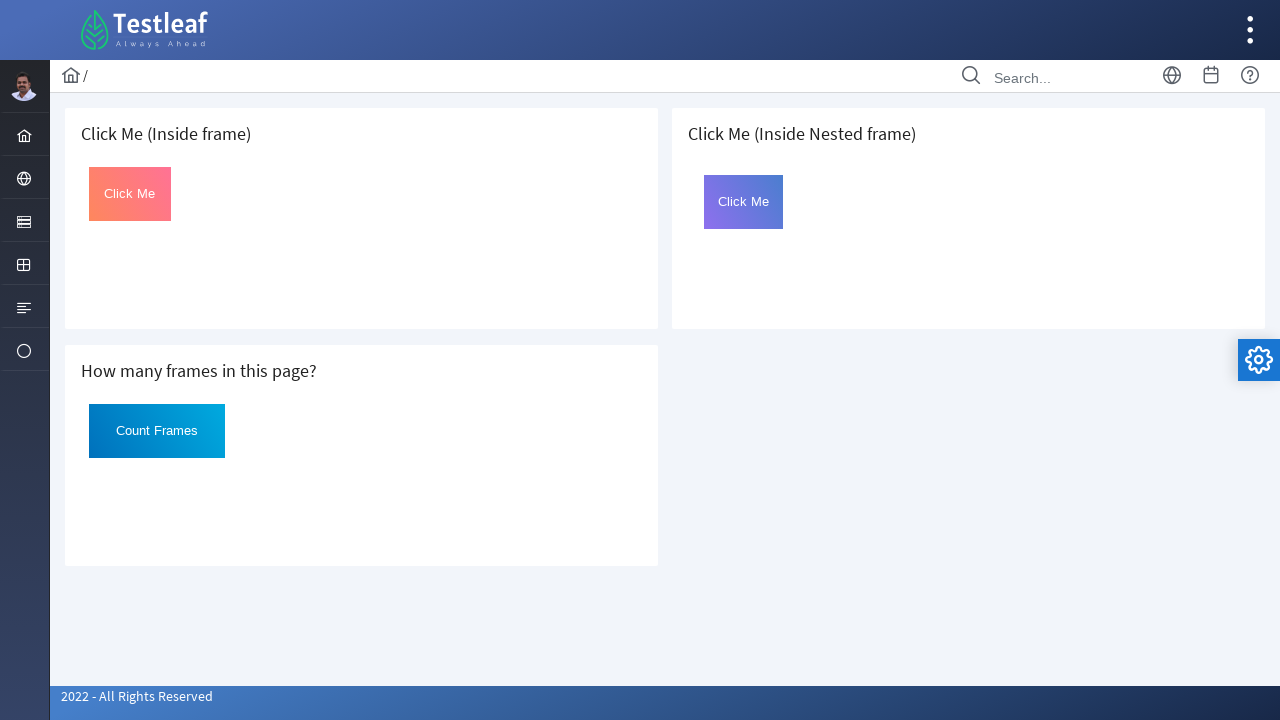

Checked for nested frames in outer frame 1: found 0 nested frame(s)
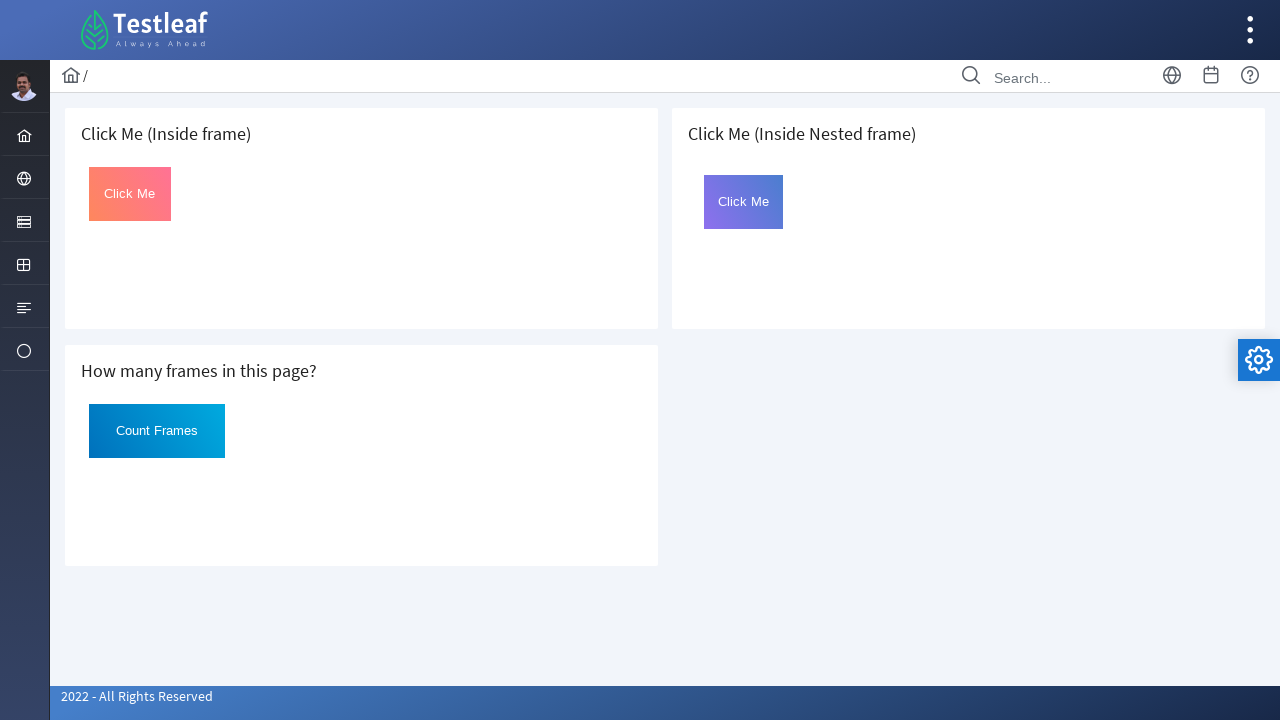

Located outer frame at index 2
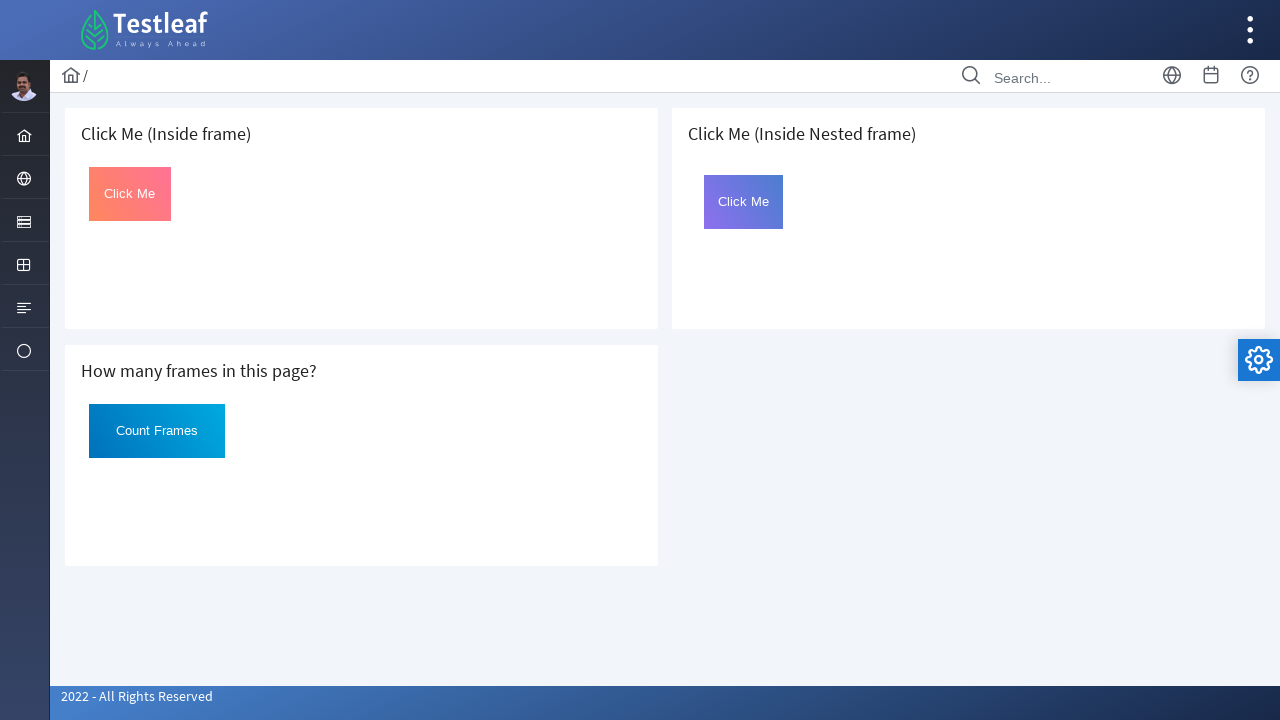

Checked for nested frames in outer frame 2: found 1 nested frame(s)
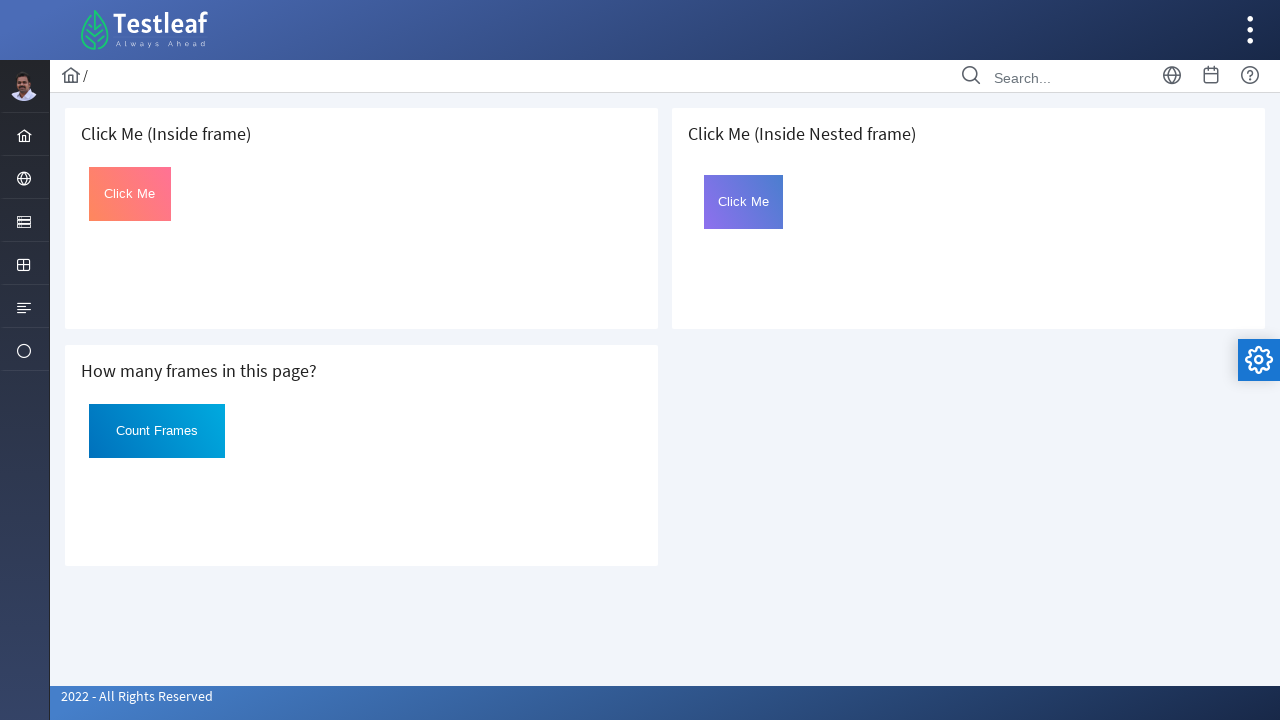

Located nested frame with name 'frame2'
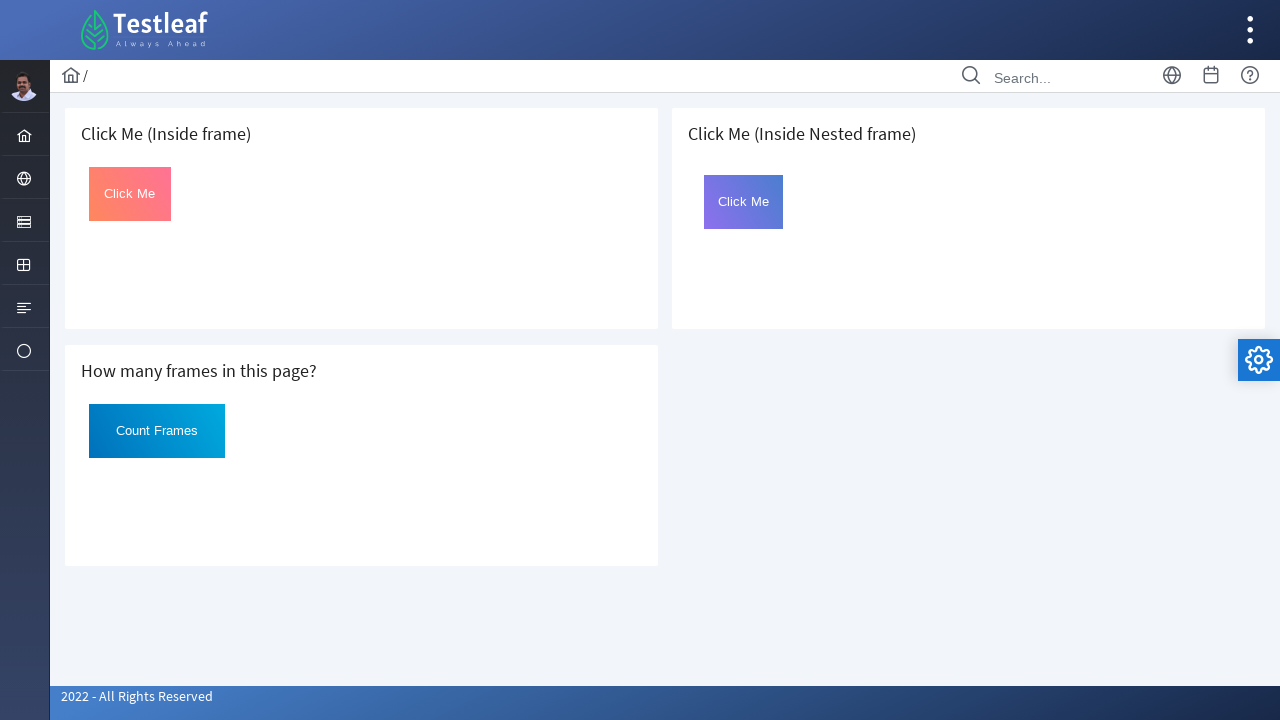

Searched for button in nested frame: found 1 matching element(s)
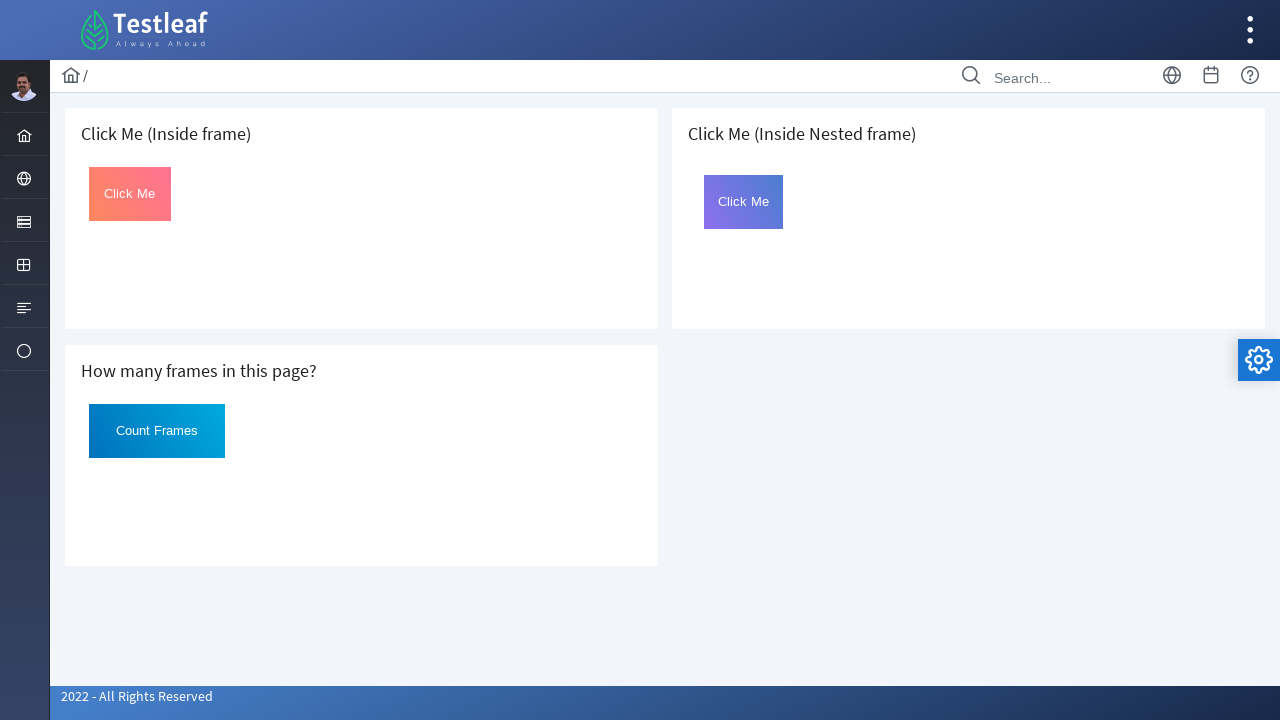

Clicked the button in the nested frame at (744, 202) on iframe >> nth=2 >> internal:control=enter-frame >> iframe[name='frame2'] >> inte
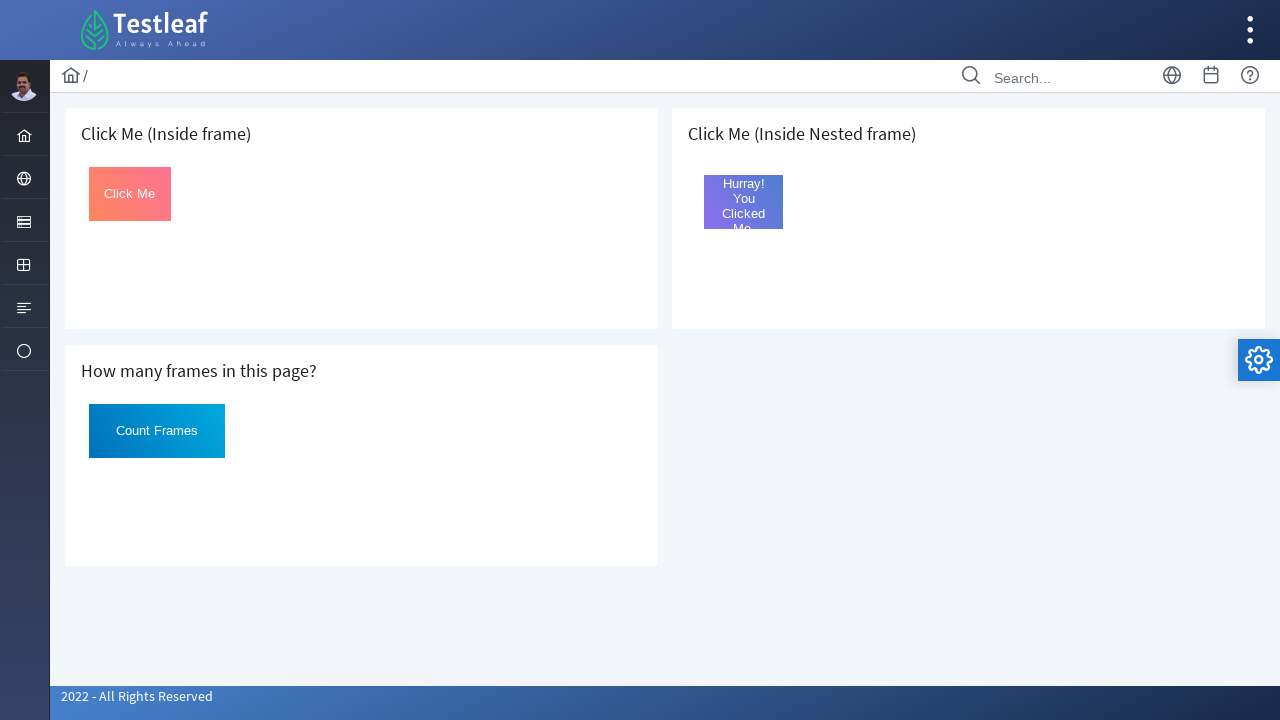

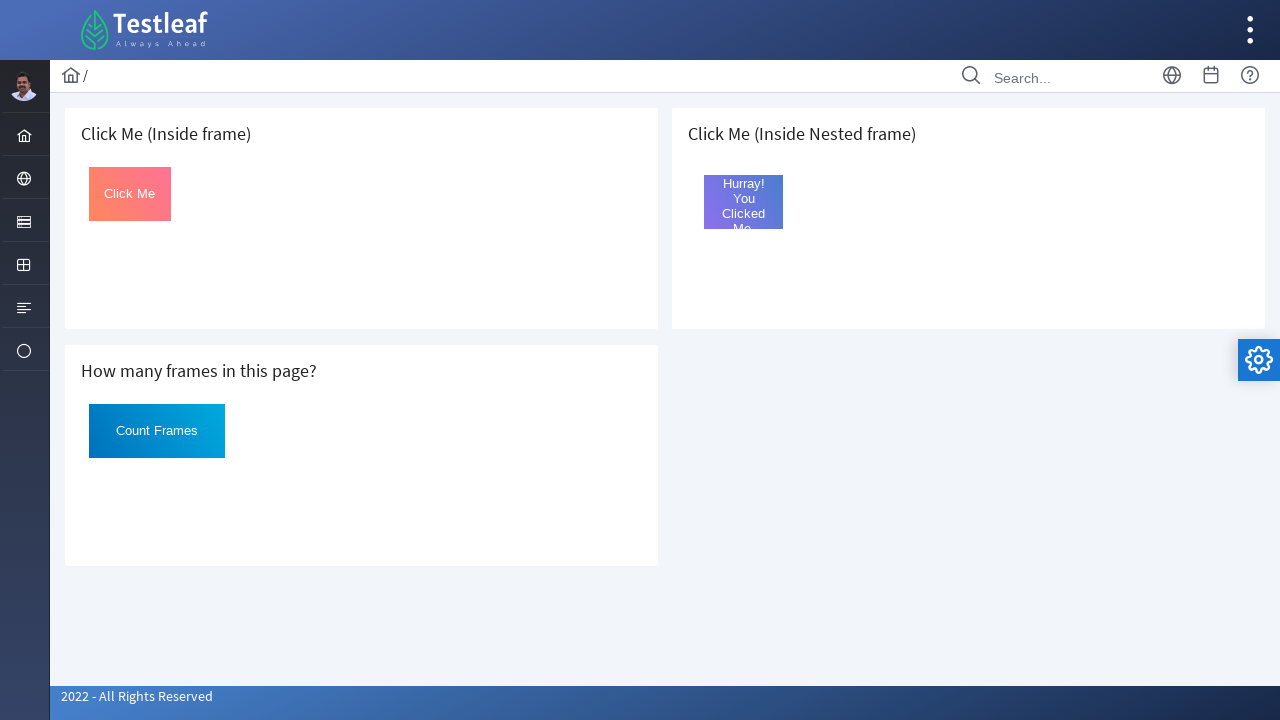